Tests dropdown selection functionality by selecting different options and verifying their states

Starting URL: https://the-internet.herokuapp.com/dropdown

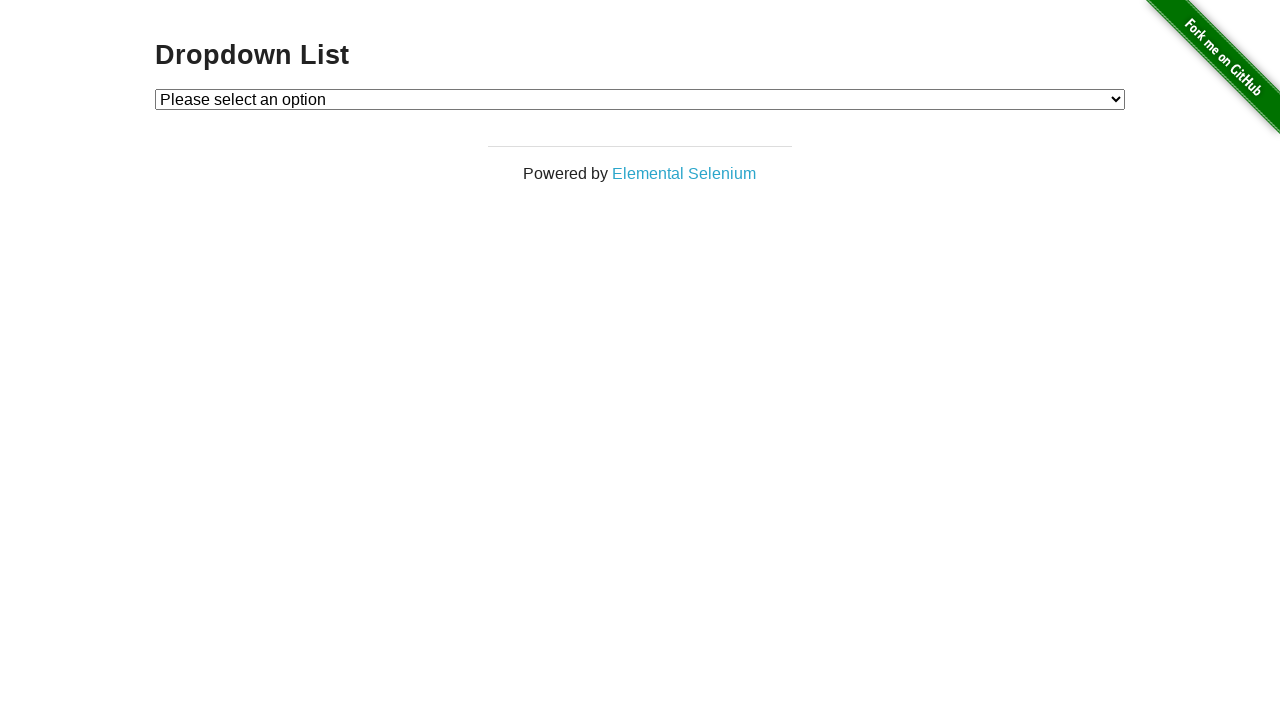

Navigated to dropdown test page
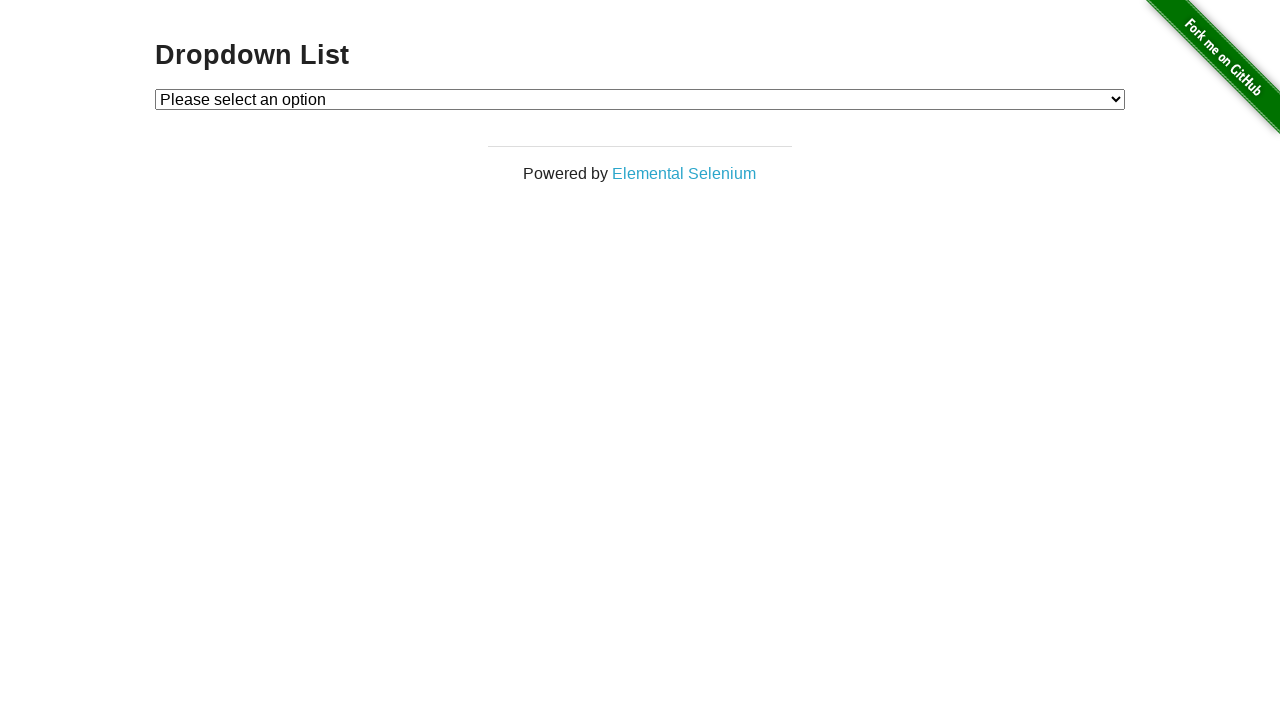

Selected 'Option 1' from dropdown on xpath=//select
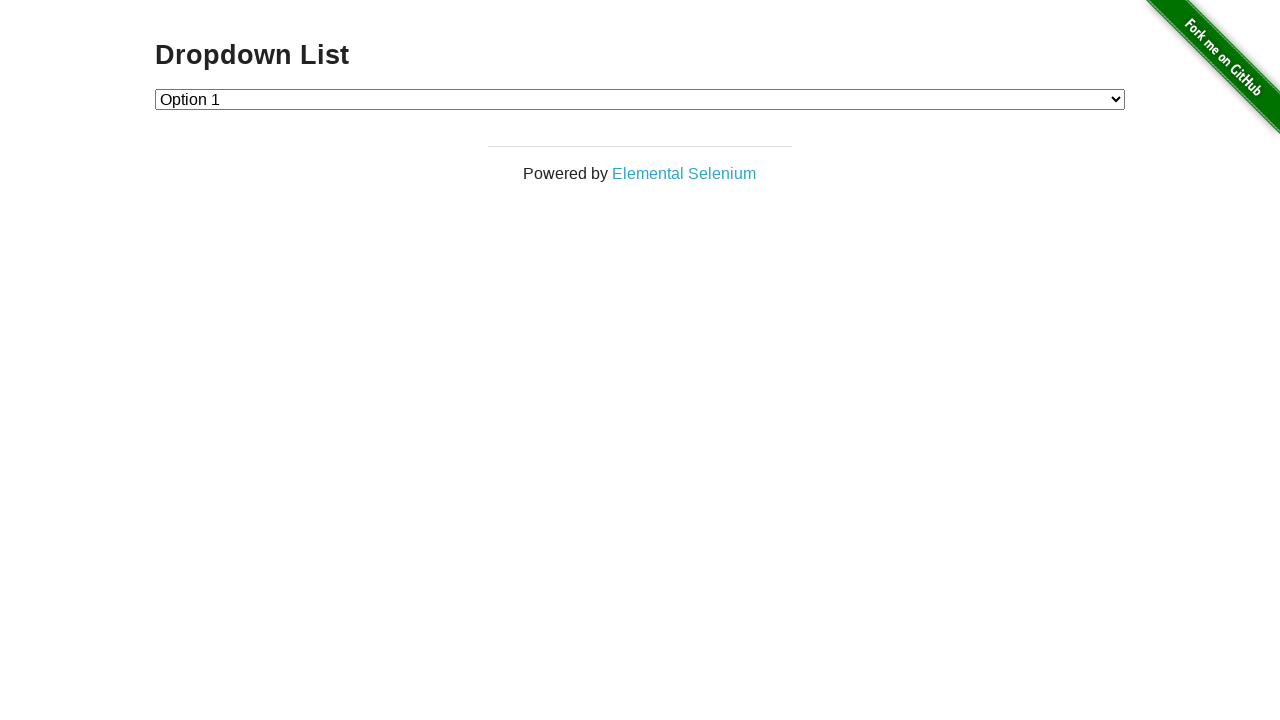

Verified that 'Option 1' is selected
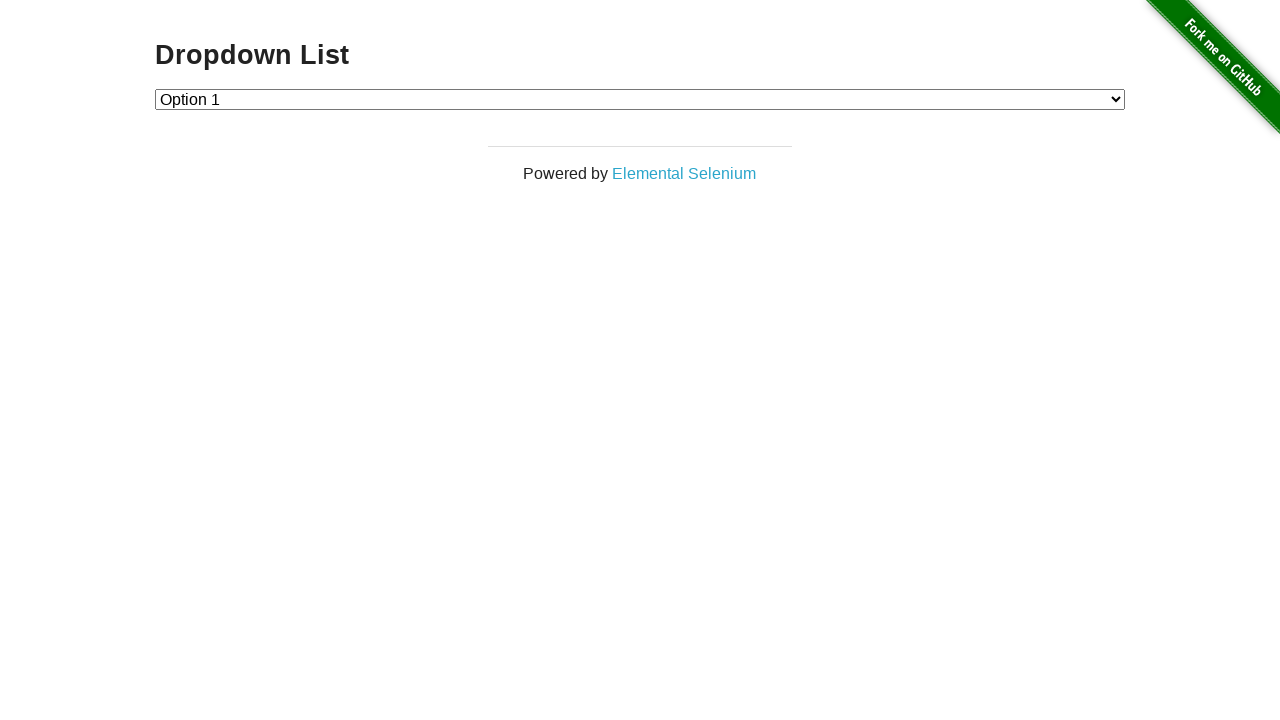

Selected 'Option 2' from dropdown on xpath=//select
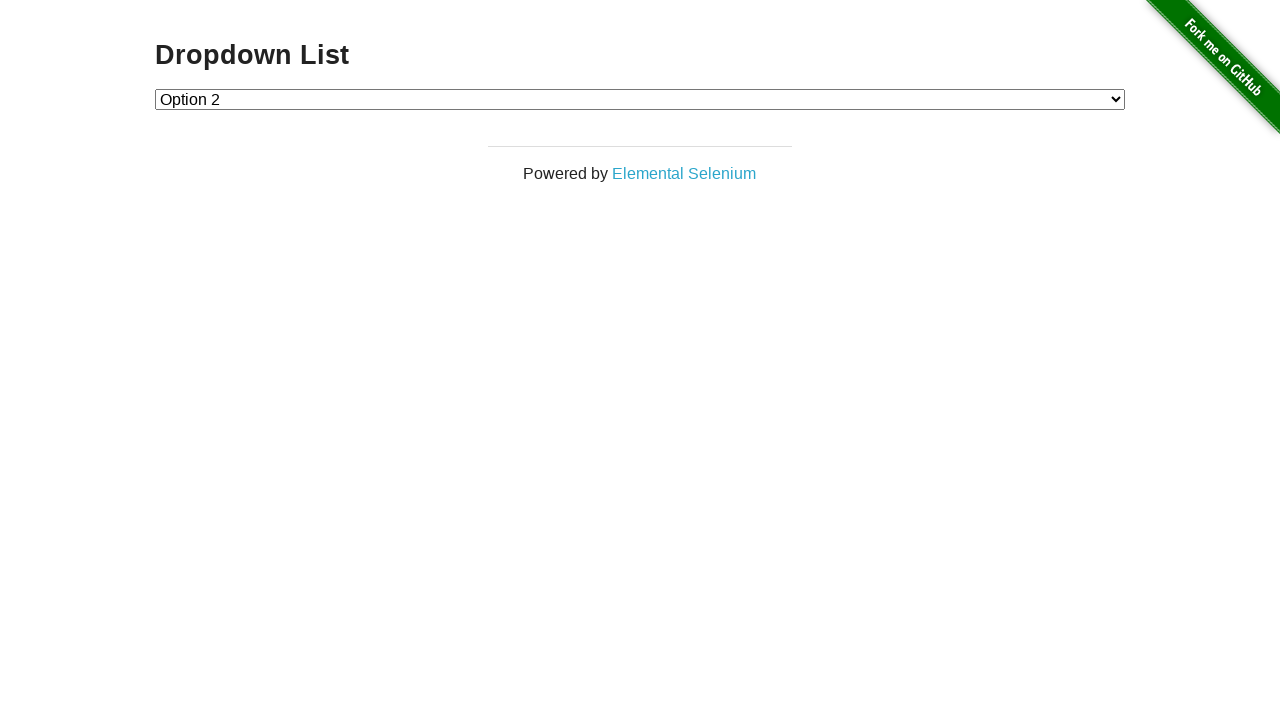

Verified that 'Option 2' is selected
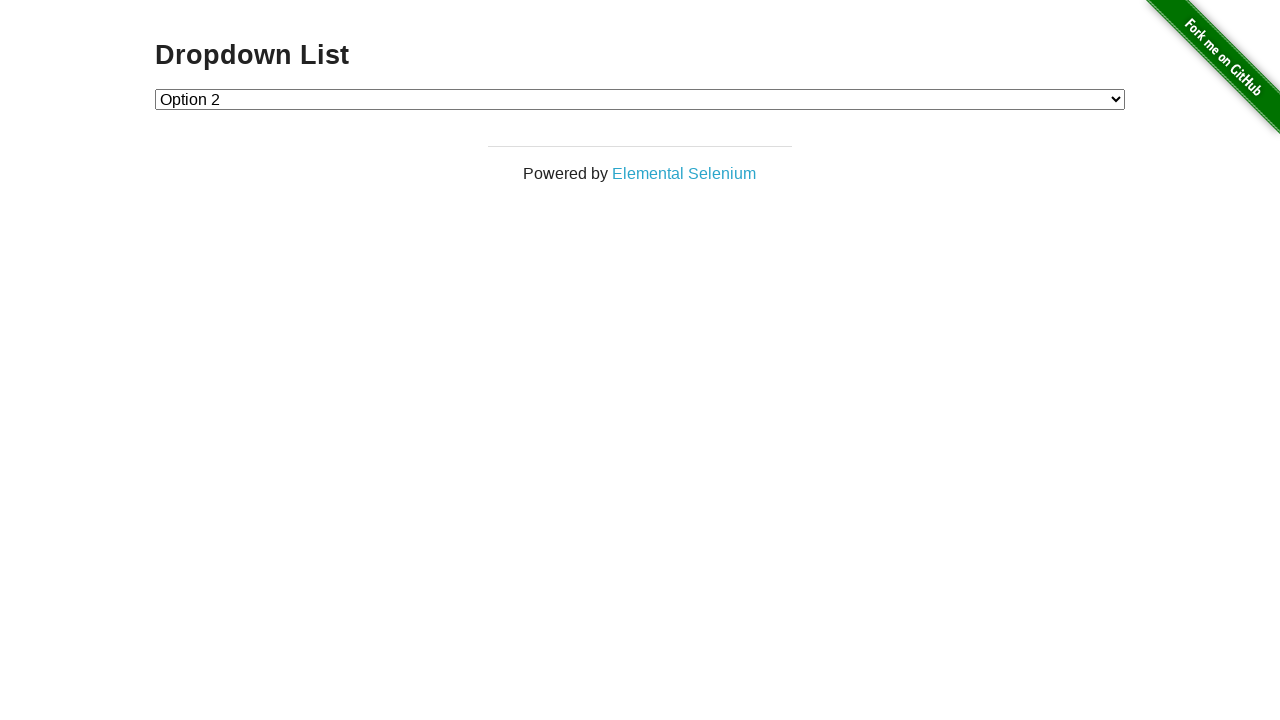

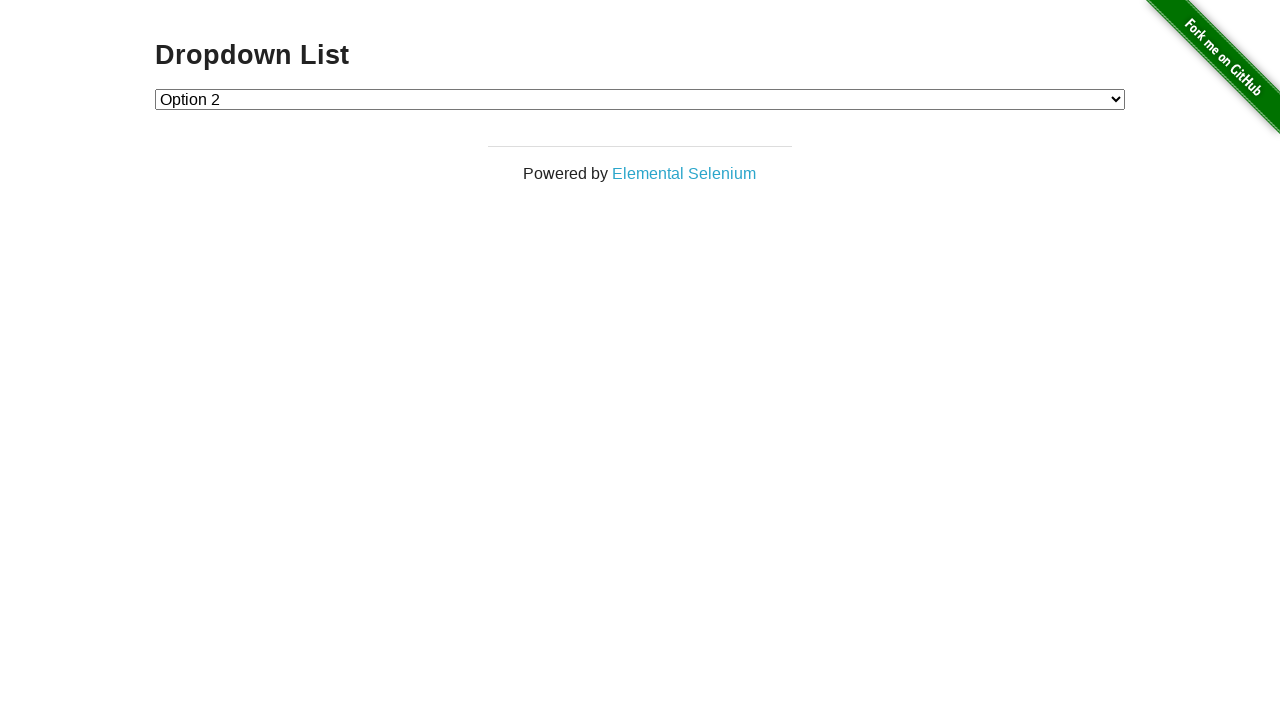